Tests text input in a form field by entering a name

Starting URL: https://omayo.blogspot.com/

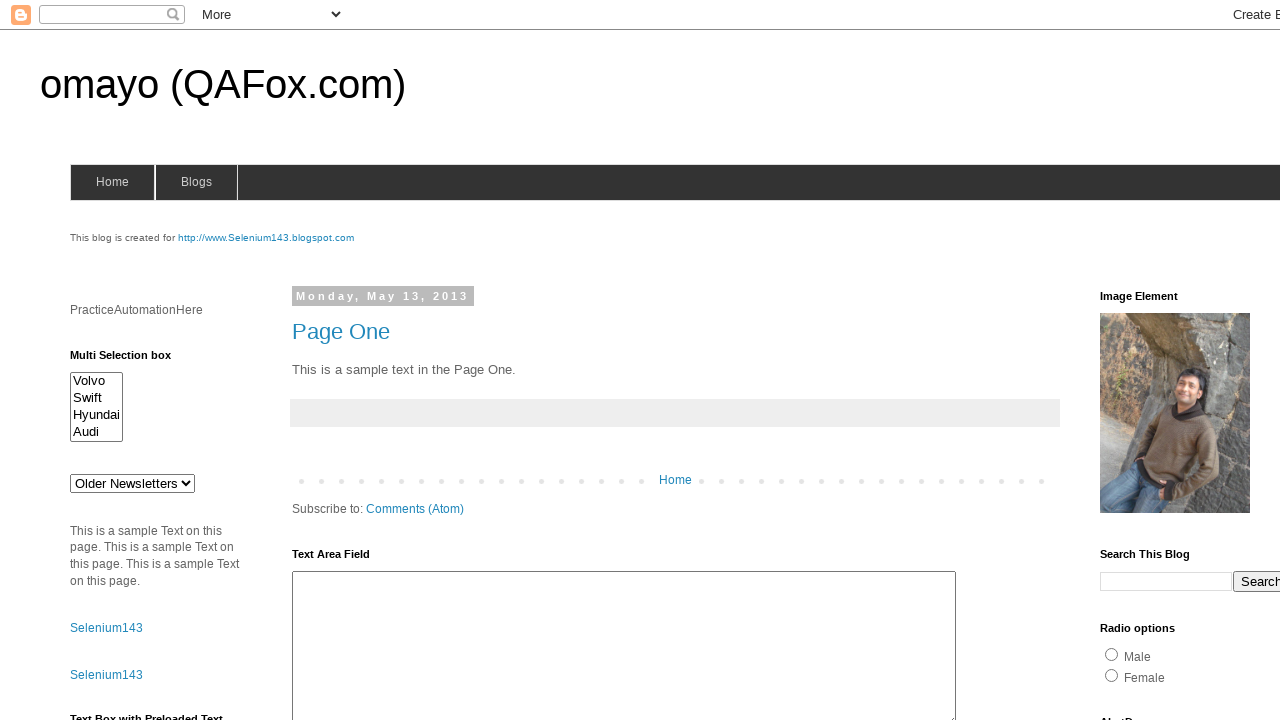

Entered name 'Martynas' into form text field on form[name='form1'] input[type='text']
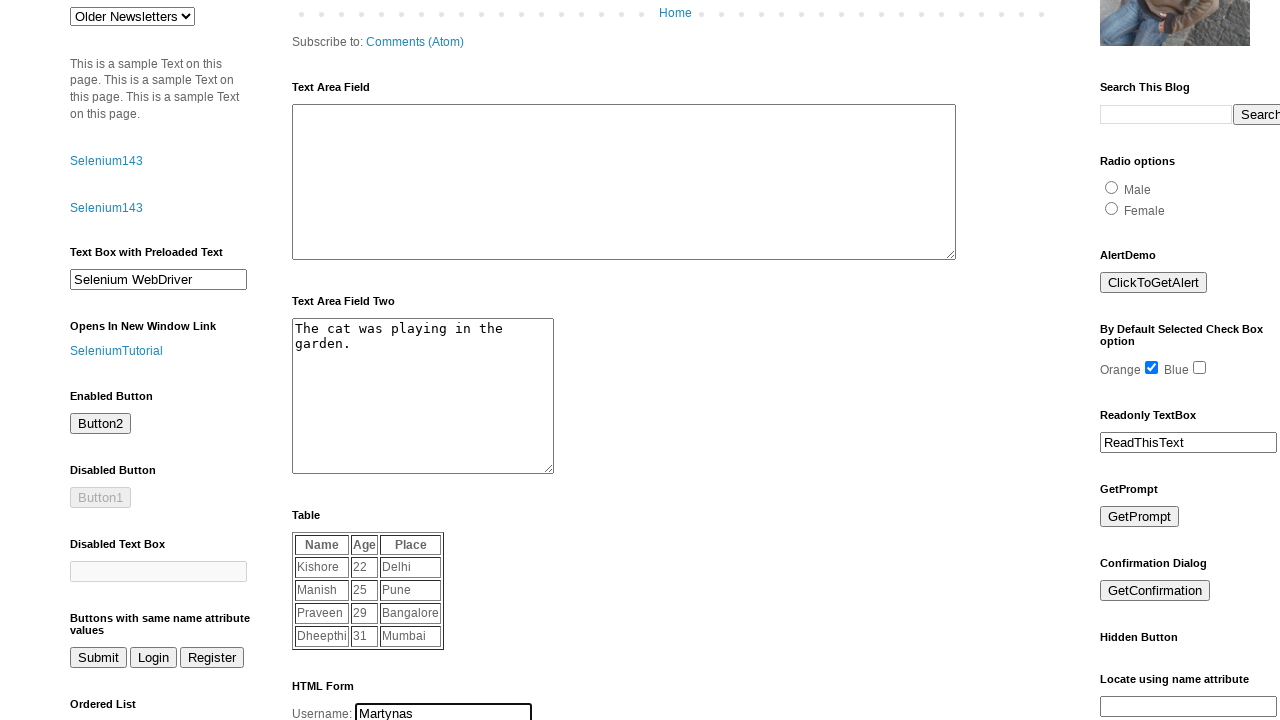

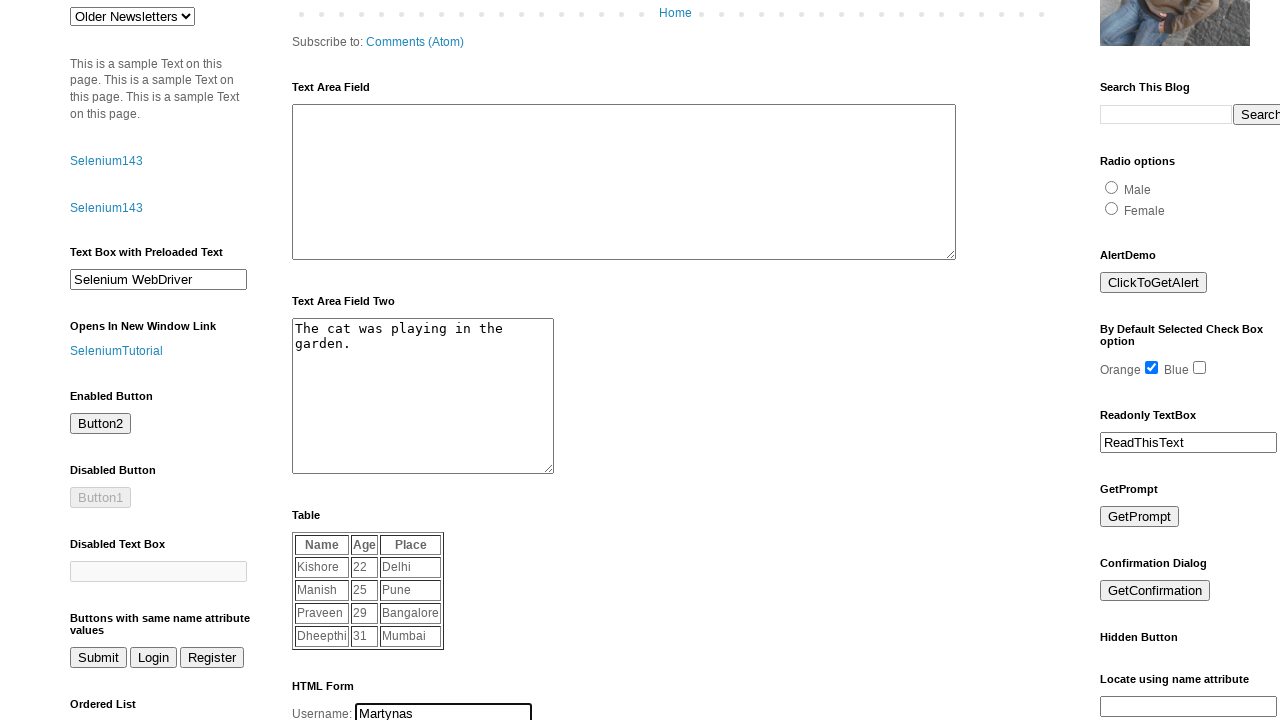